Tests radio button functionality by navigating to a practice automation page and clicking the first radio button

Starting URL: https://rahulshettyacademy.com/AutomationPractice/

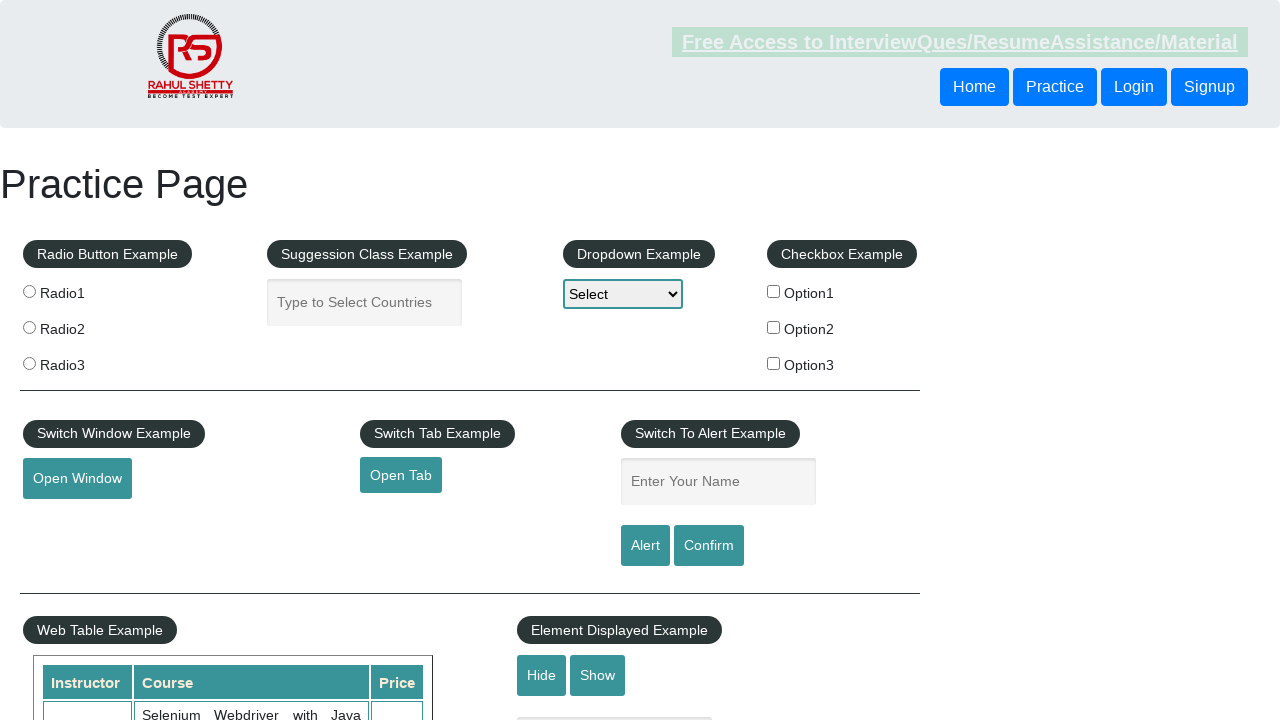

Navigated to automation practice page
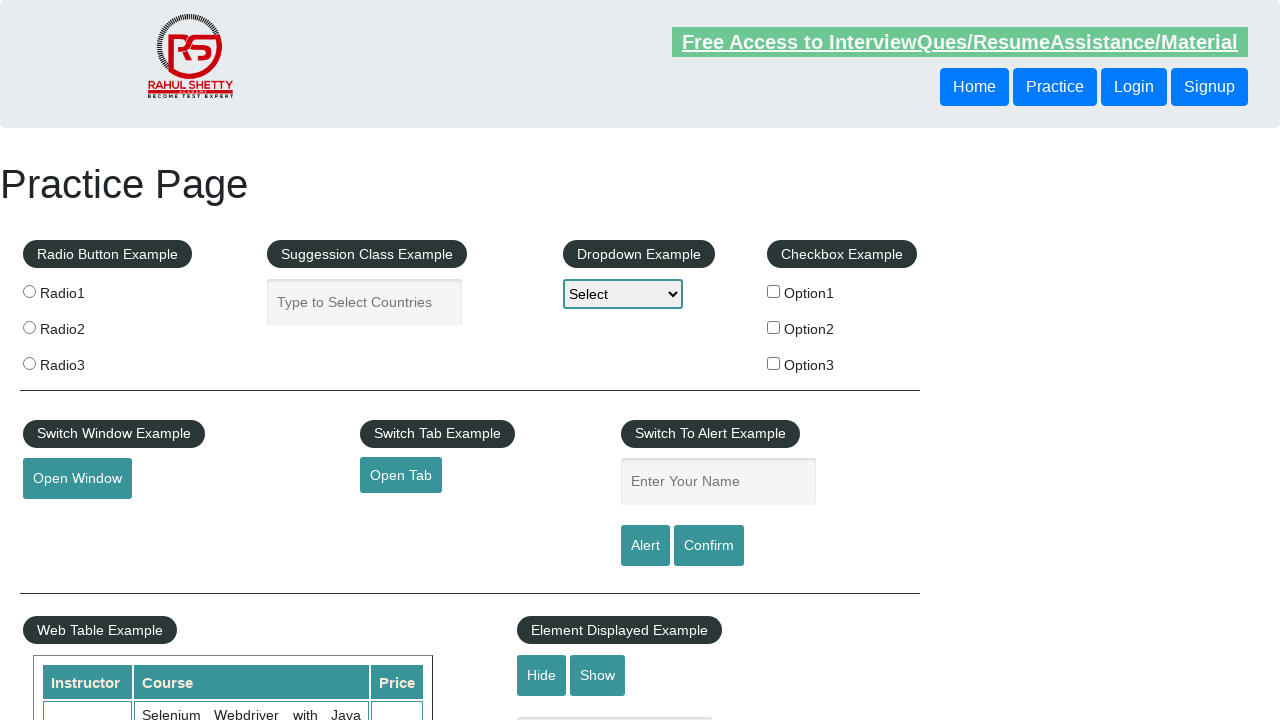

Clicked the first radio button at (29, 291) on (//input[@type='radio'])[1]
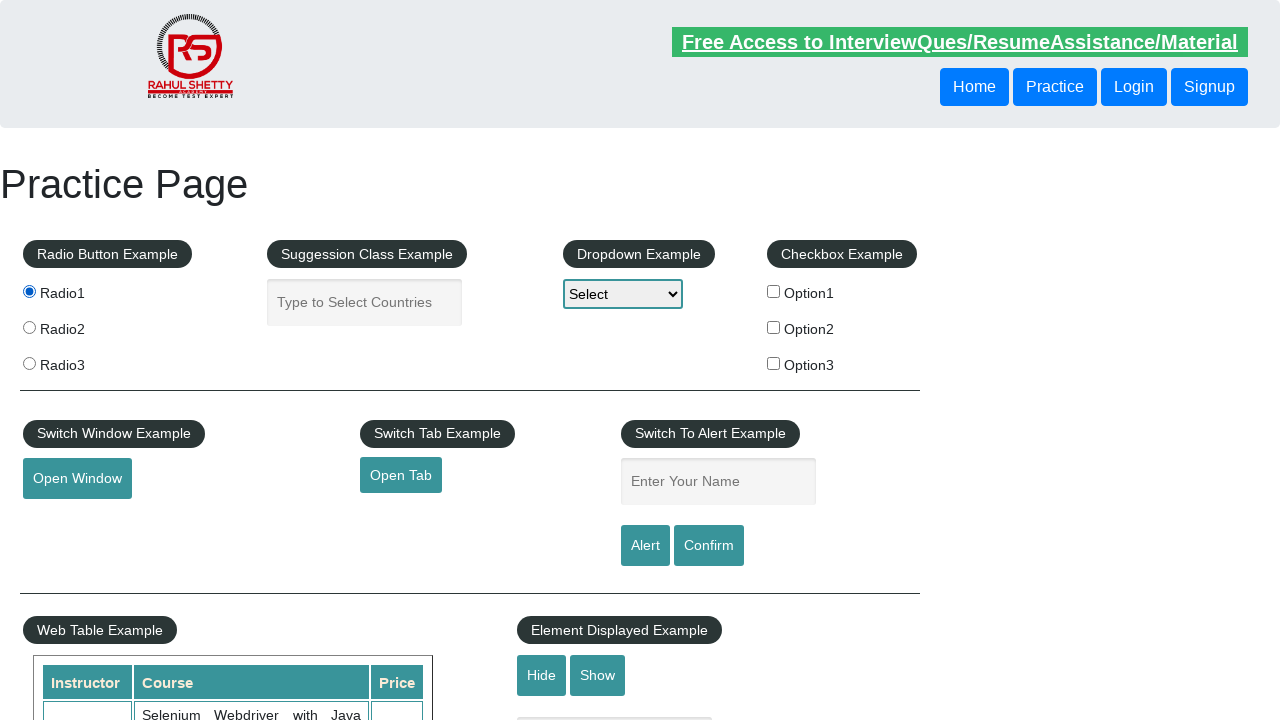

Waited 1 second to observe radio button selection
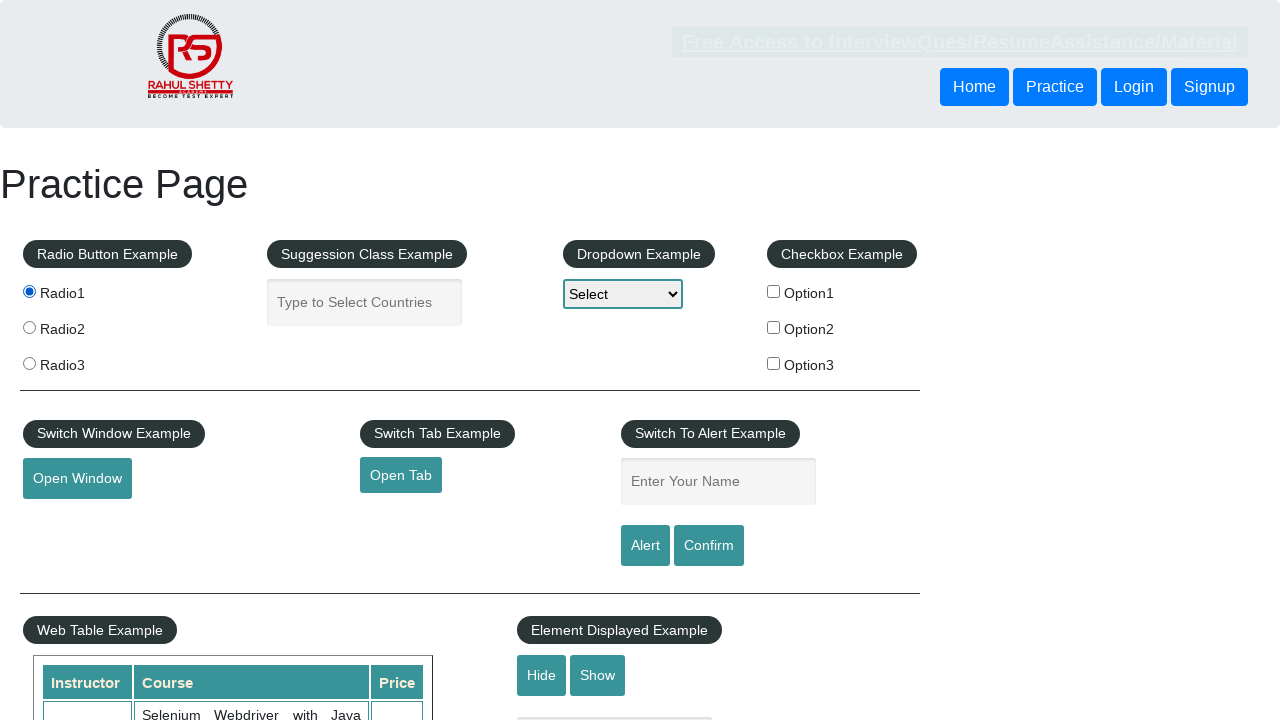

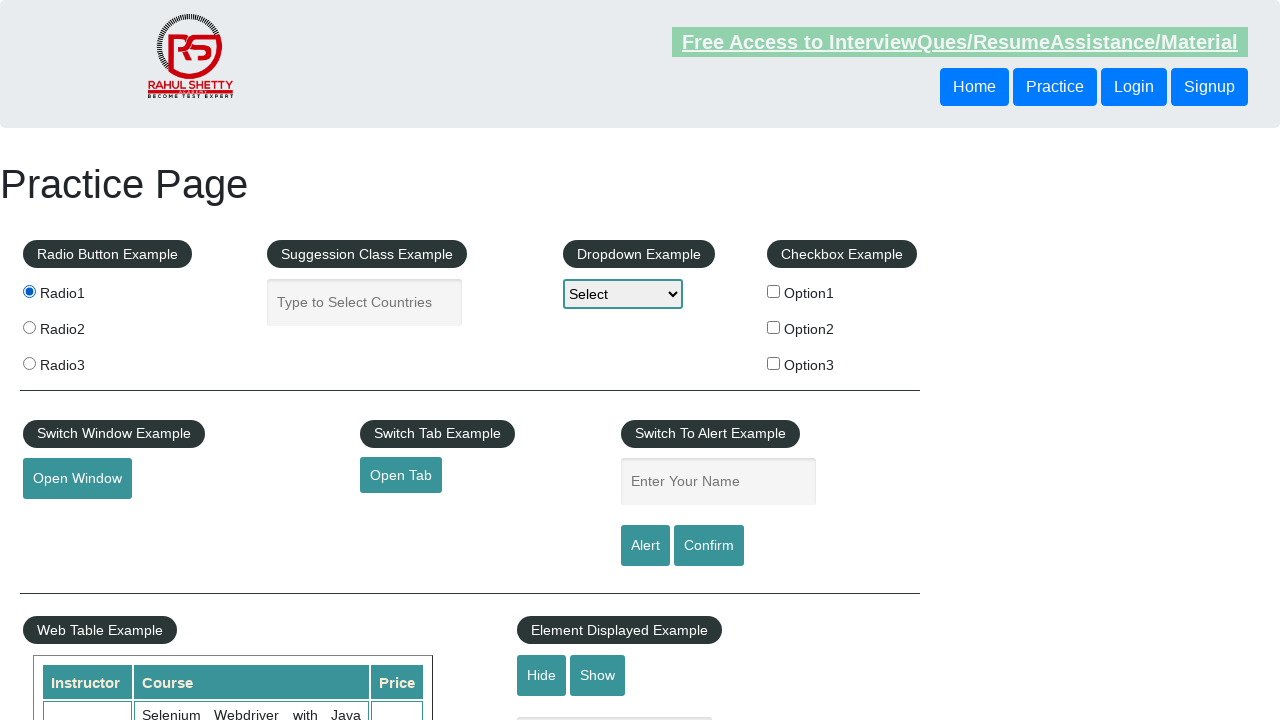